Tests date picker functionality by opening the calendar, navigating to June 2026, and selecting a specific date

Starting URL: https://jqueryui.com/datepicker/

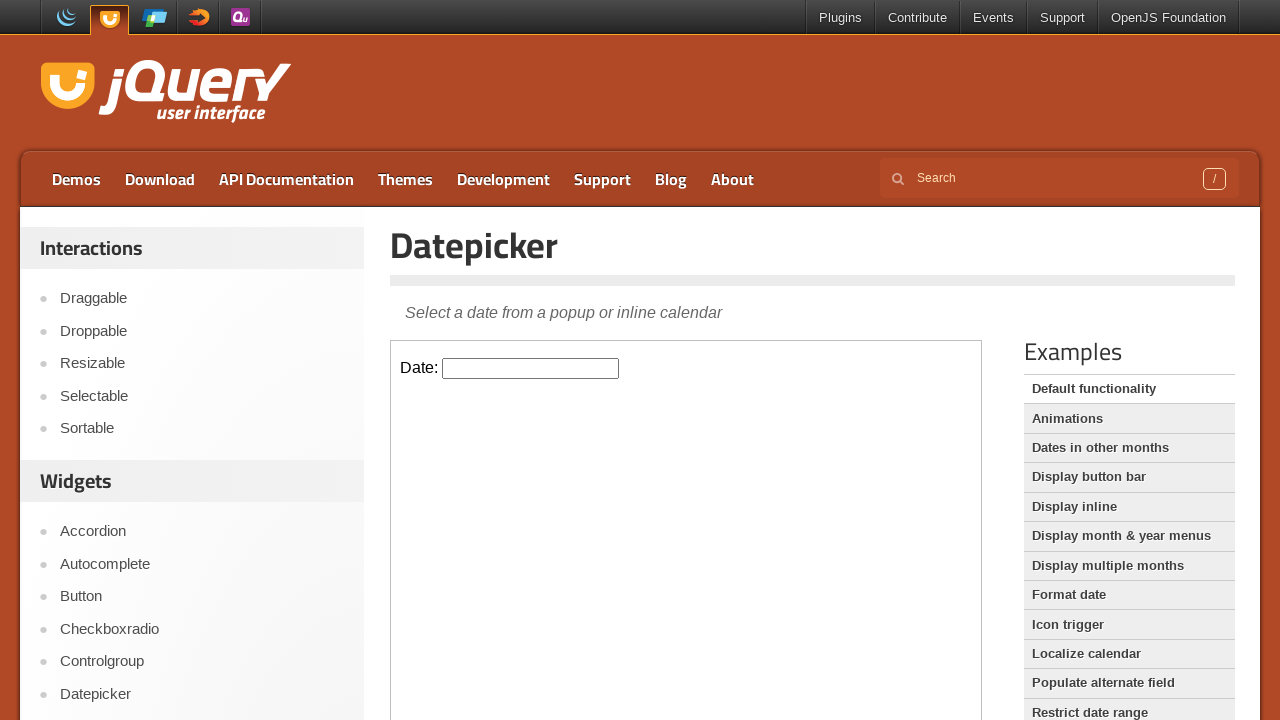

Located iframe containing datepicker demo
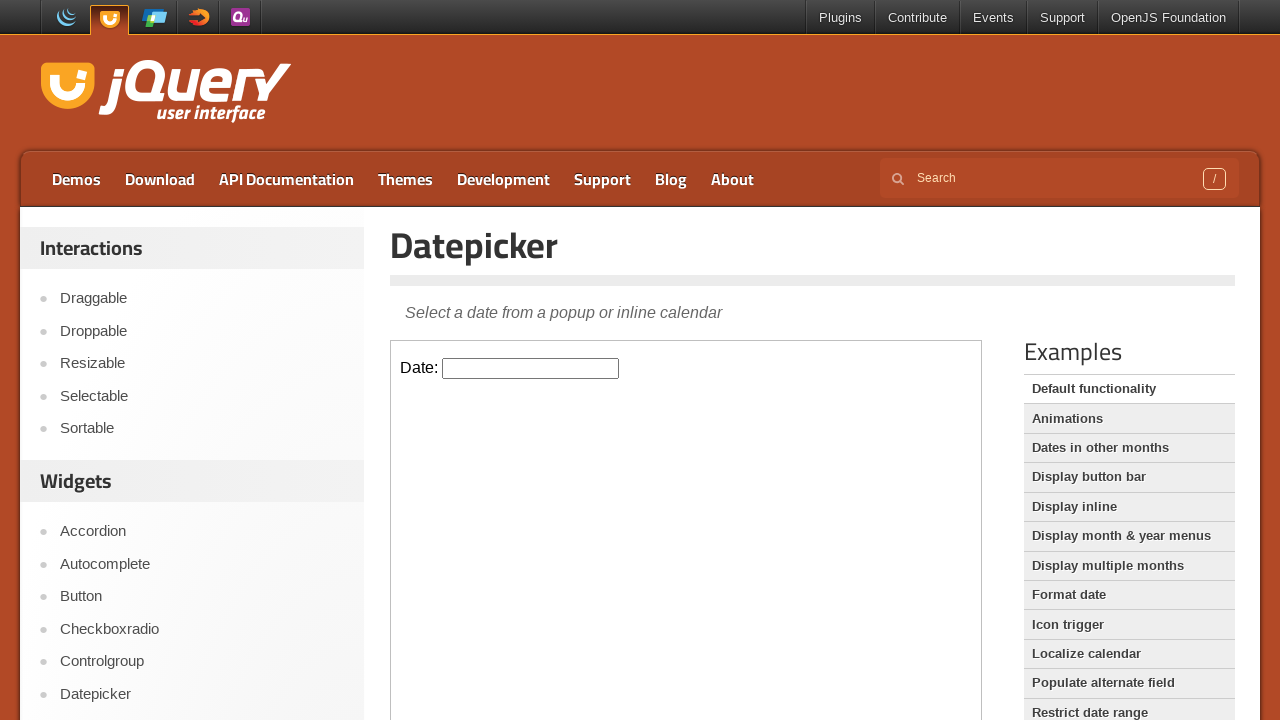

Clicked datepicker input to open calendar at (531, 368) on iframe.demo-frame >> nth=0 >> internal:control=enter-frame >> #datepicker
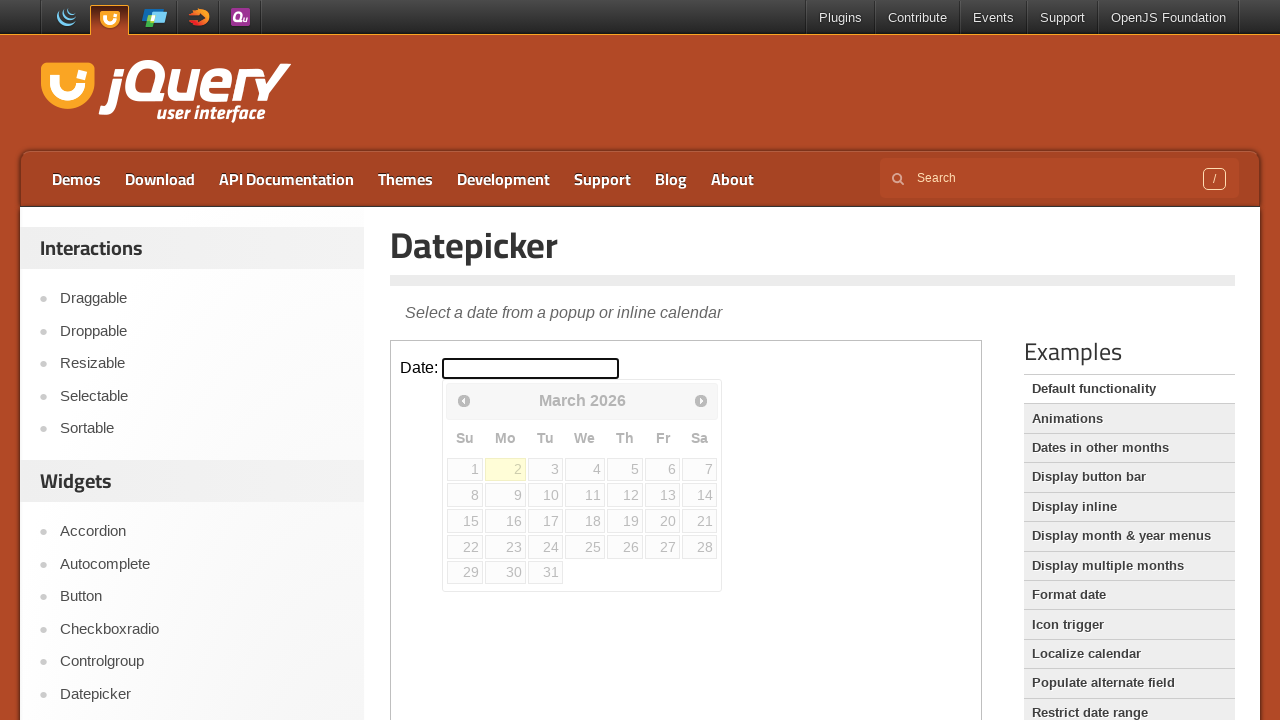

Retrieved current calendar month: March and year: 2026
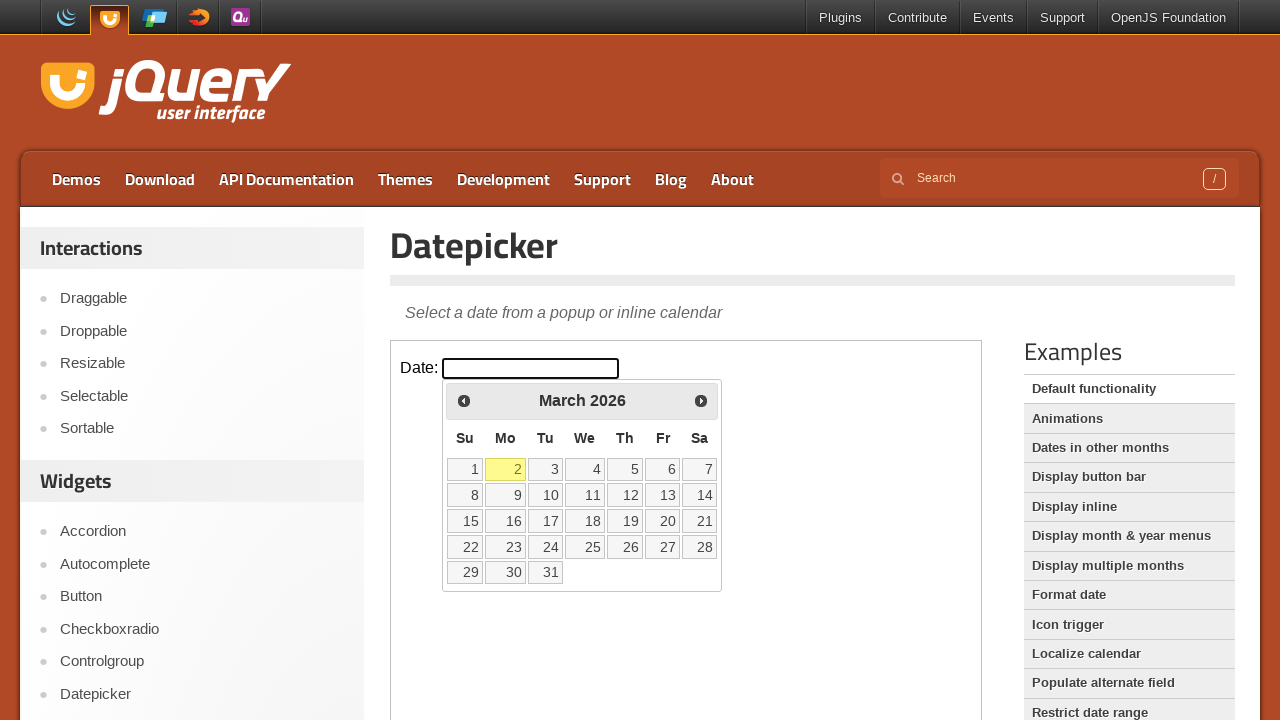

Navigated forward in calendar to reach June 2026 (currently at March 2026) at (701, 400) on iframe.demo-frame >> nth=0 >> internal:control=enter-frame >> #ui-datepicker-div
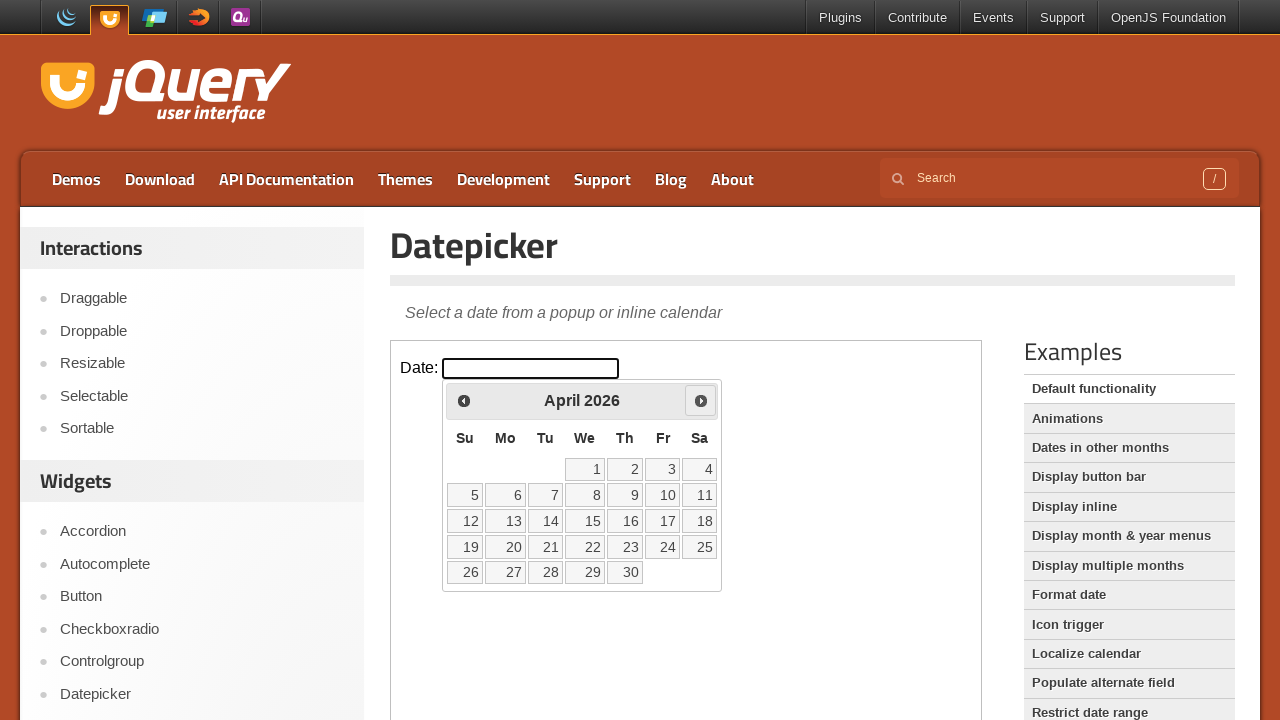

Retrieved current calendar month: April and year: 2026
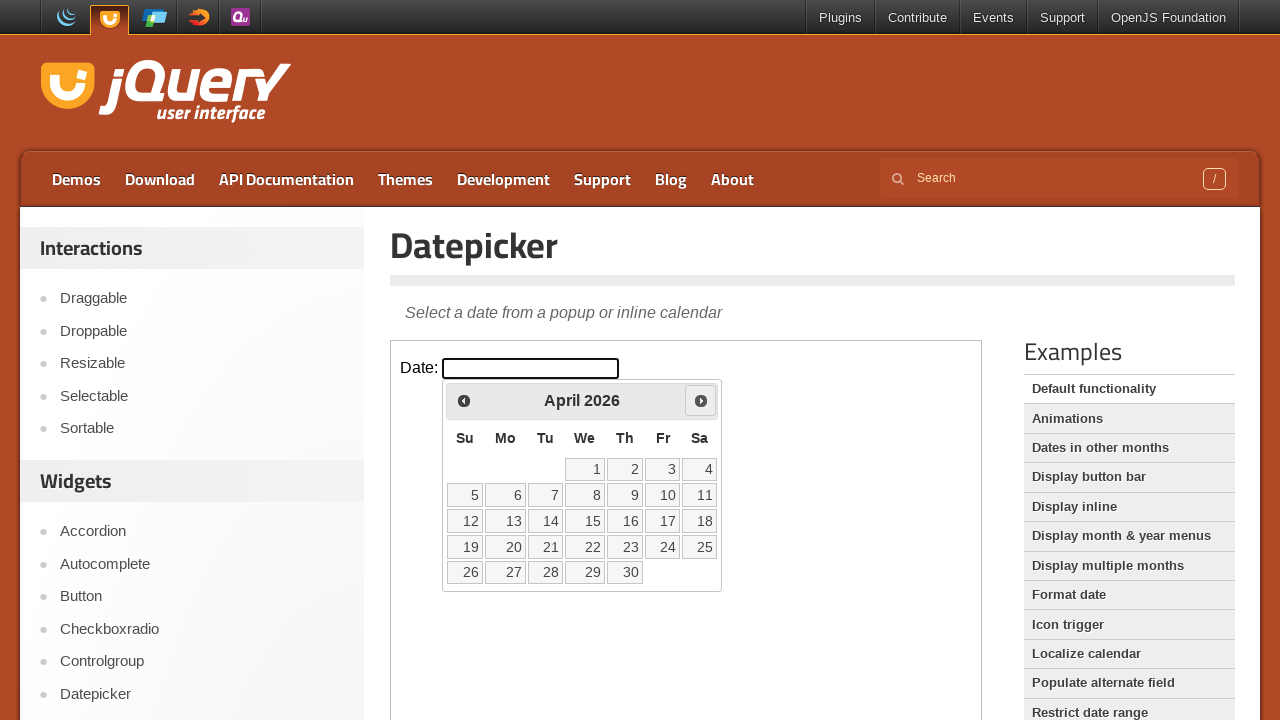

Navigated forward in calendar to reach June 2026 (currently at April 2026) at (701, 400) on iframe.demo-frame >> nth=0 >> internal:control=enter-frame >> #ui-datepicker-div
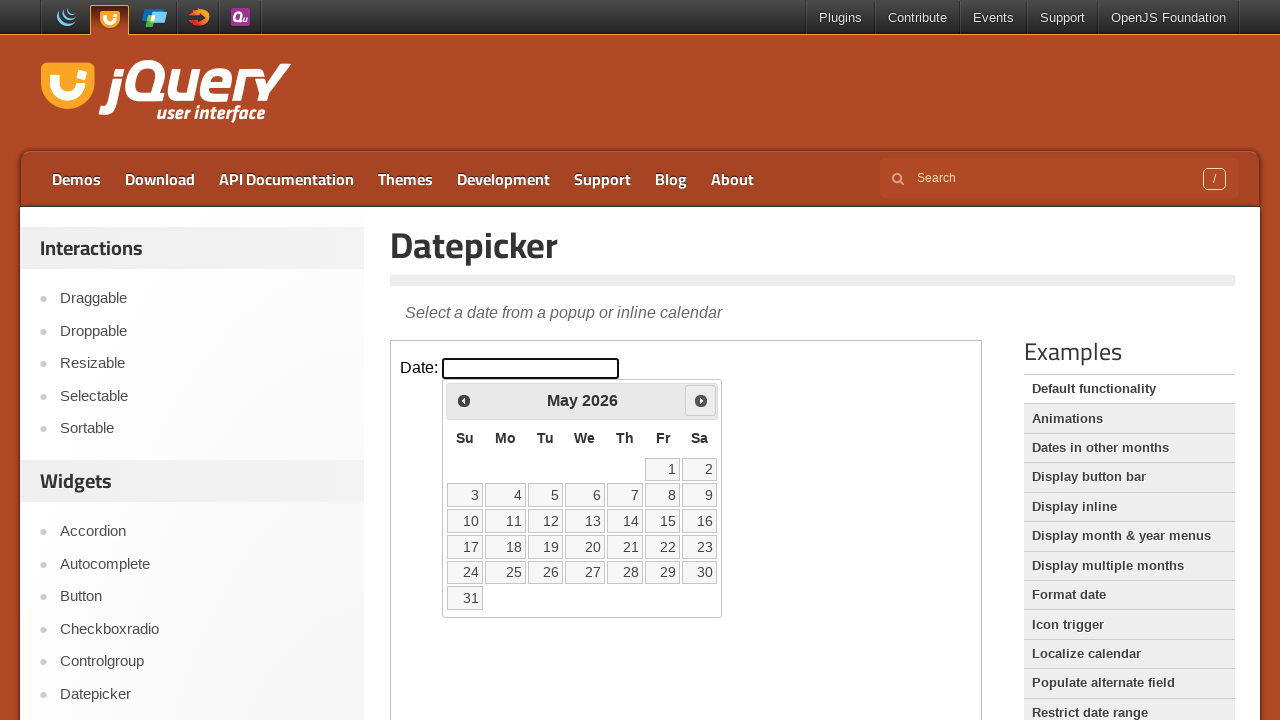

Retrieved current calendar month: May and year: 2026
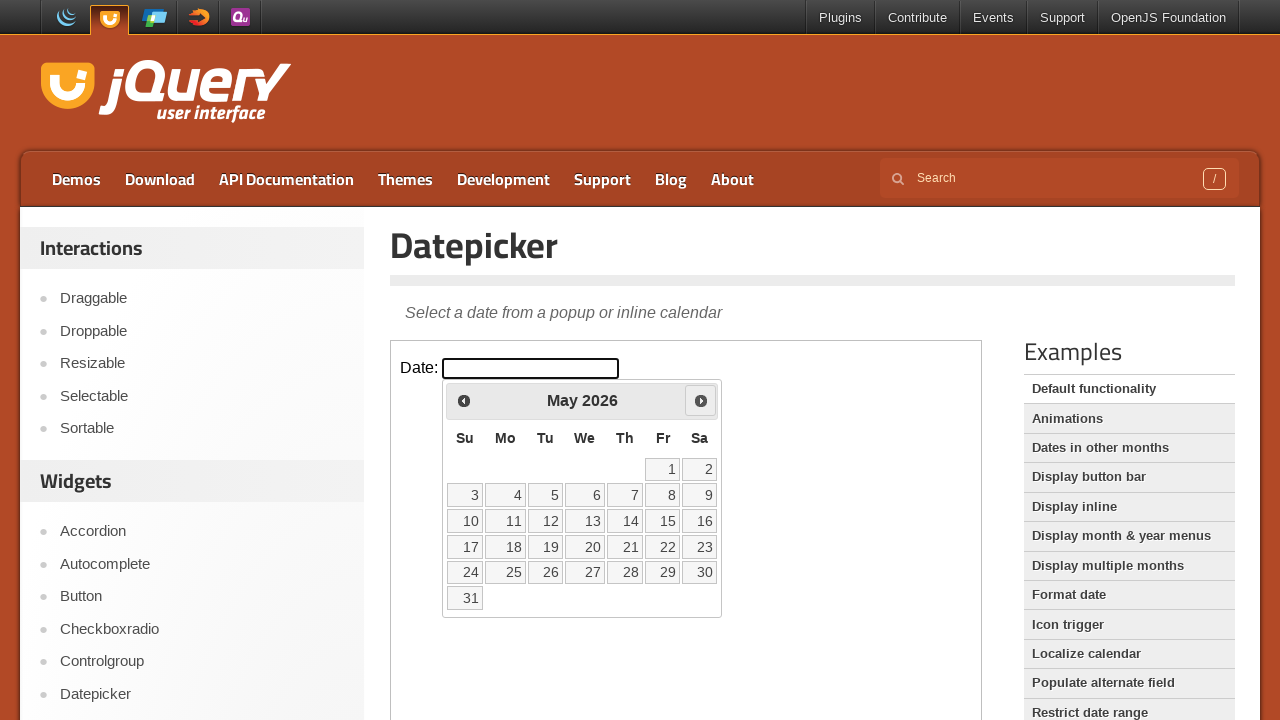

Navigated forward in calendar to reach June 2026 (currently at May 2026) at (701, 400) on iframe.demo-frame >> nth=0 >> internal:control=enter-frame >> #ui-datepicker-div
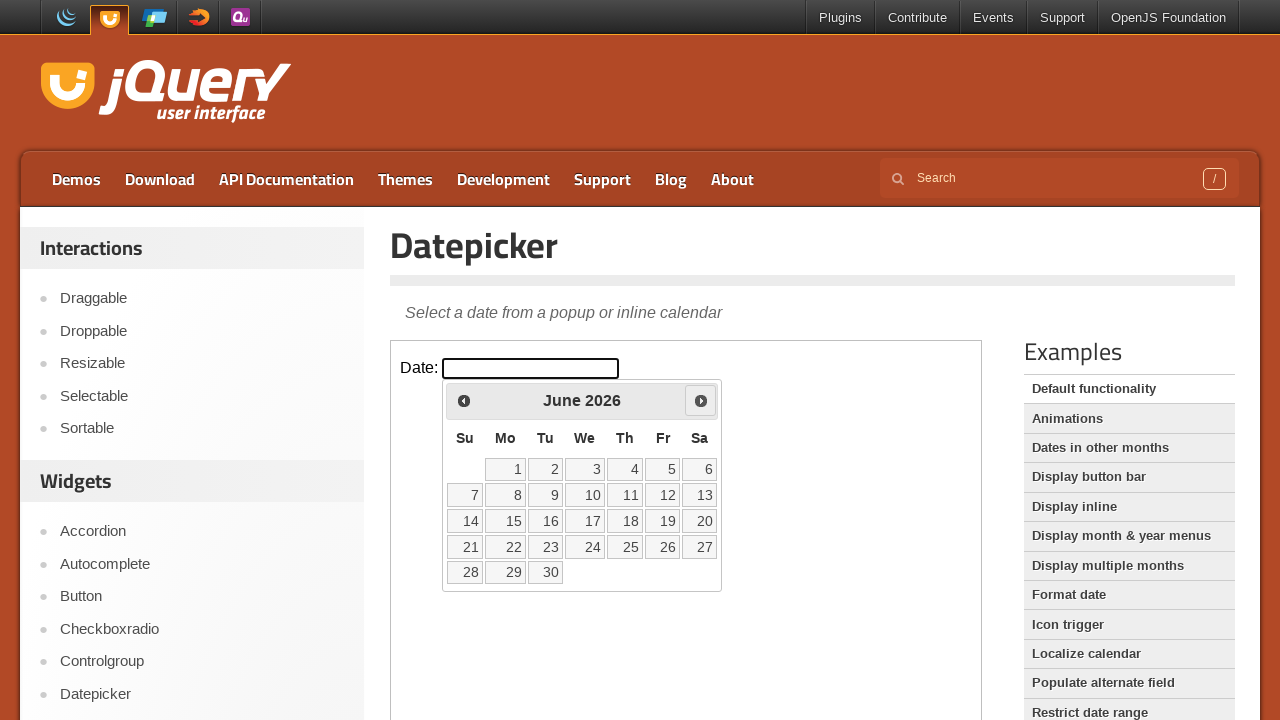

Retrieved current calendar month: June and year: 2026
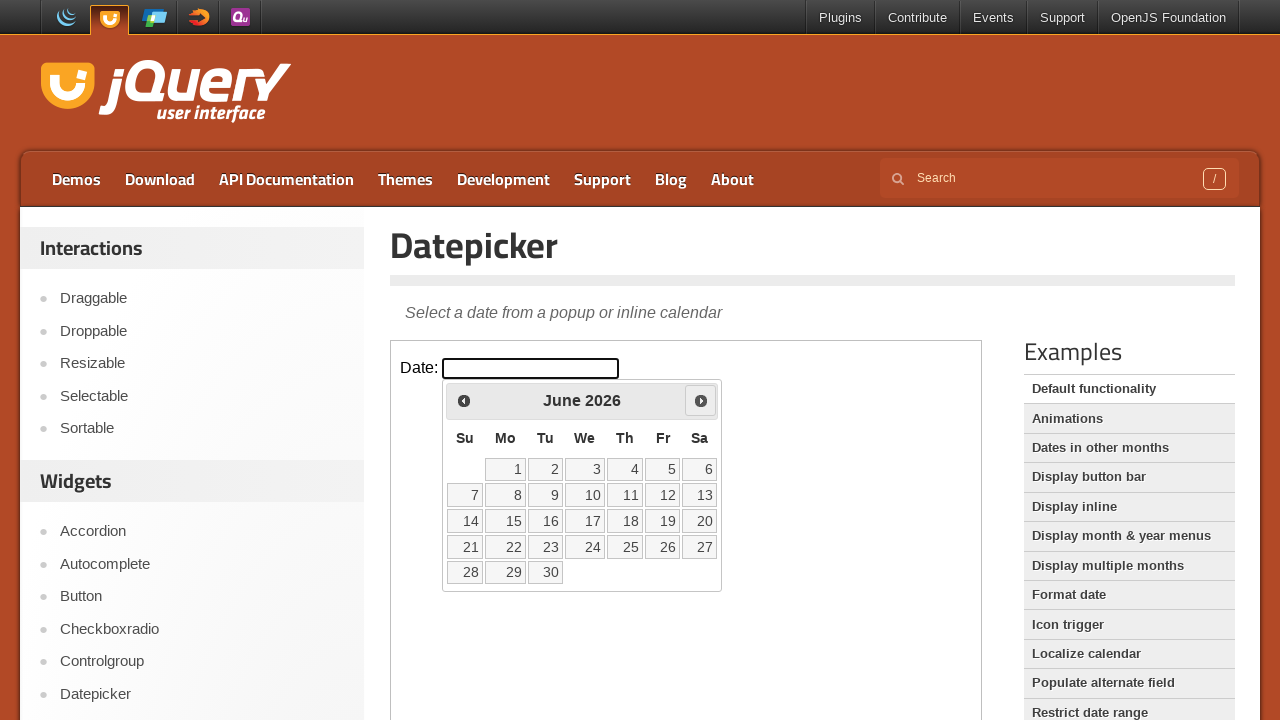

Reached target month (June 2026) and selected the 18th day at (585, 521) on iframe.demo-frame >> nth=0 >> internal:control=enter-frame >> #ui-datepicker-div
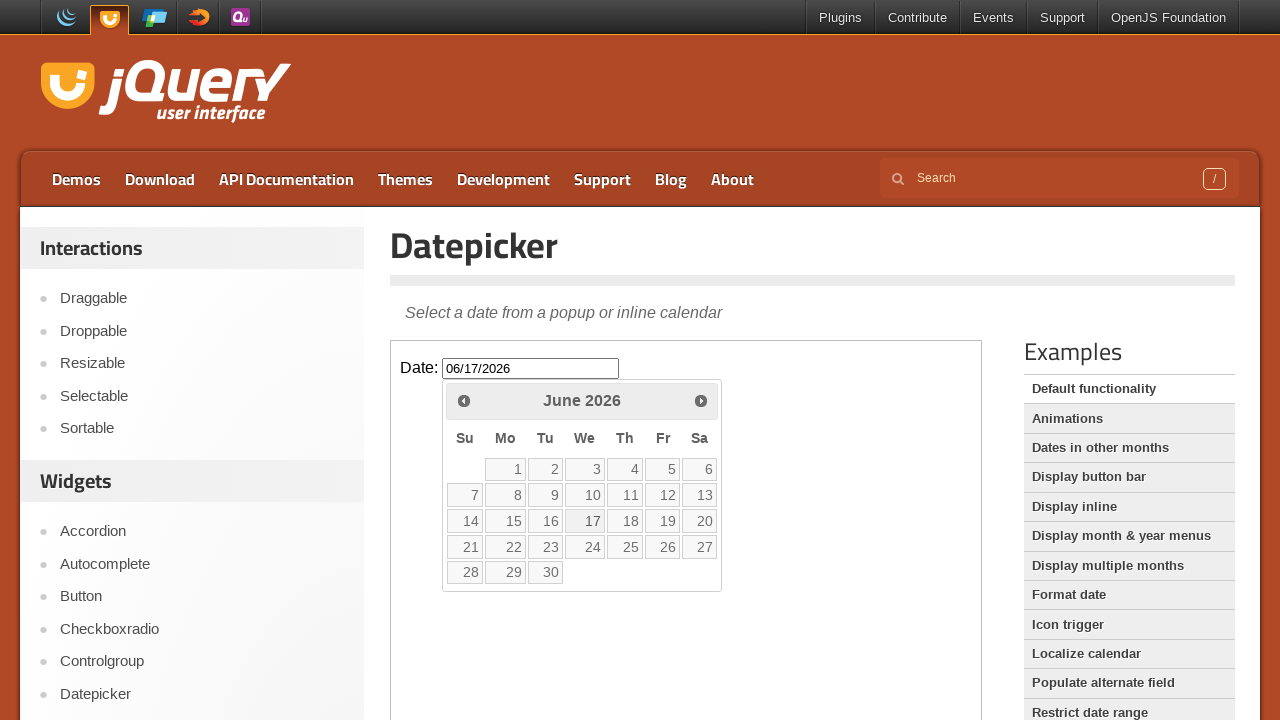

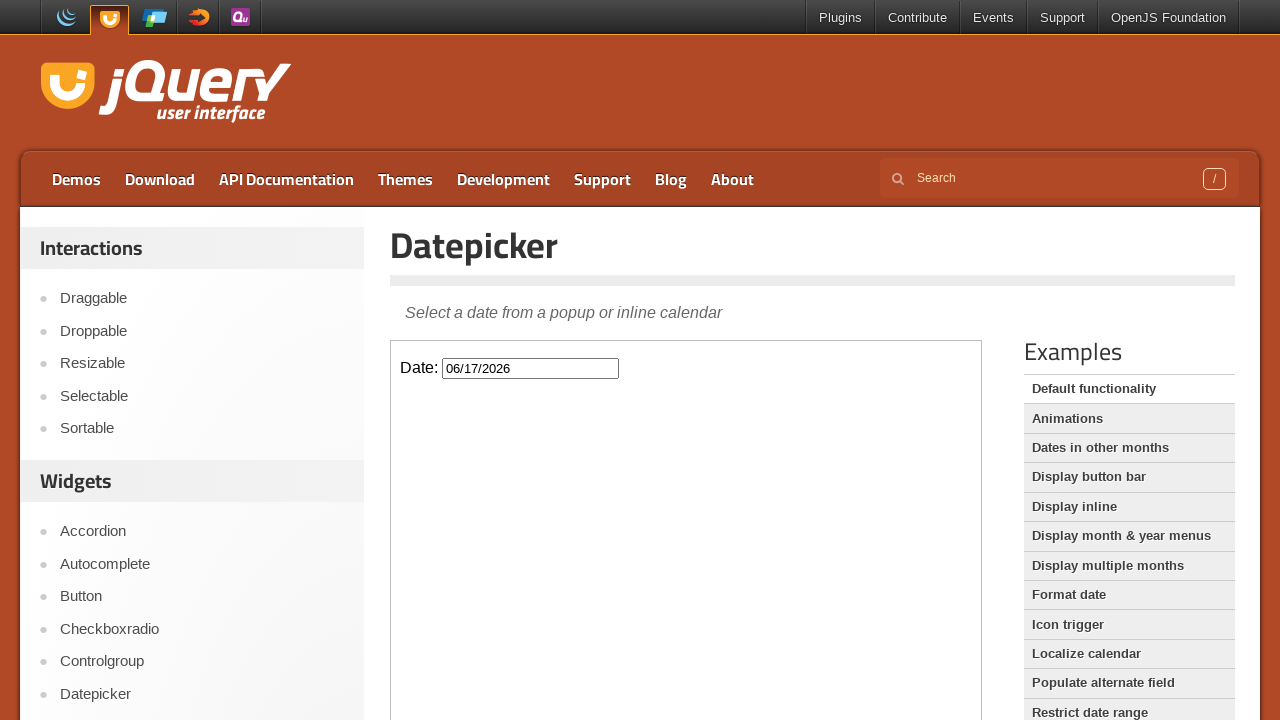